Tests basic browser navigation on GitHub by visiting the homepage, navigating to another page, and using browser back/forward controls

Starting URL: https://www.github.com/

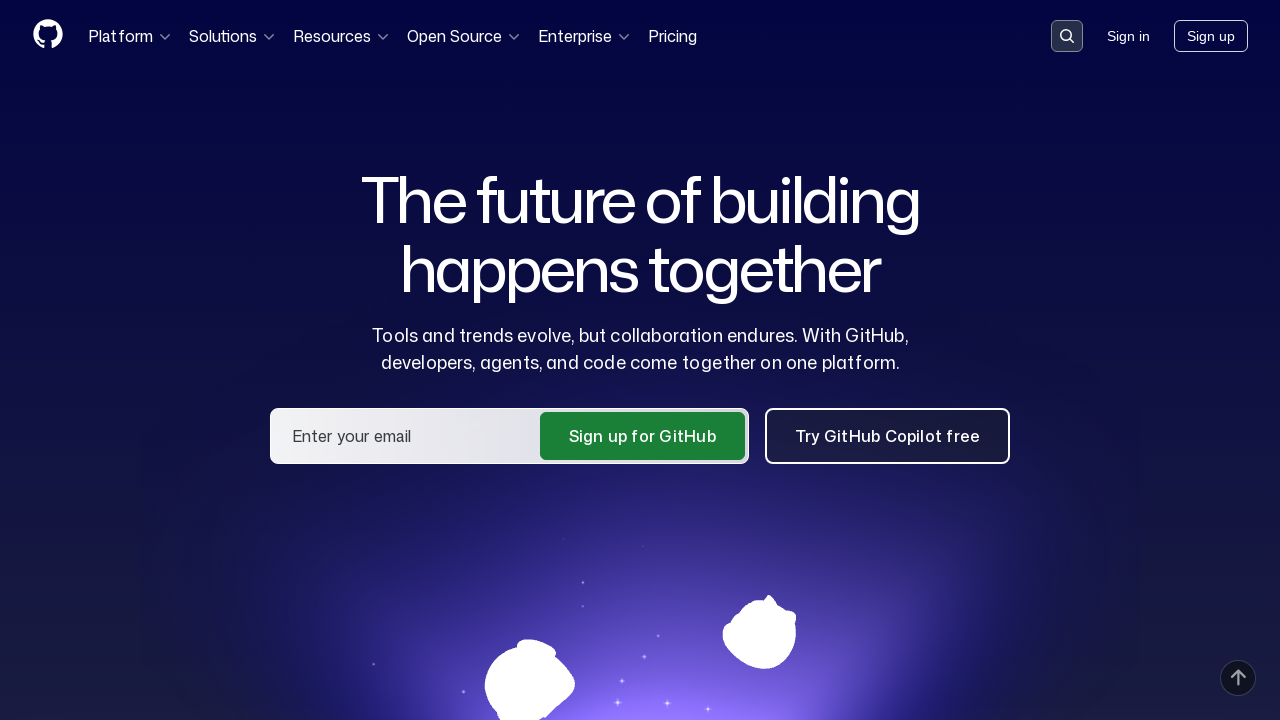

Retrieved and printed GitHub homepage title
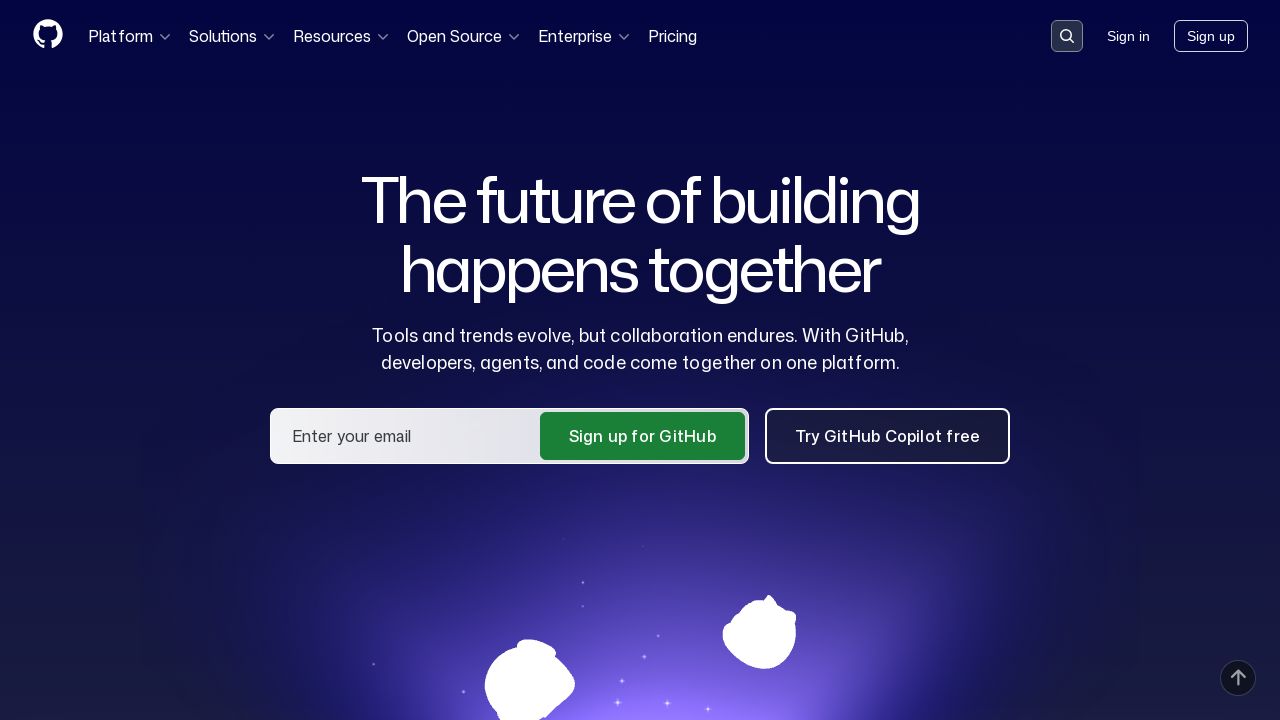

Navigated to GitHub About page
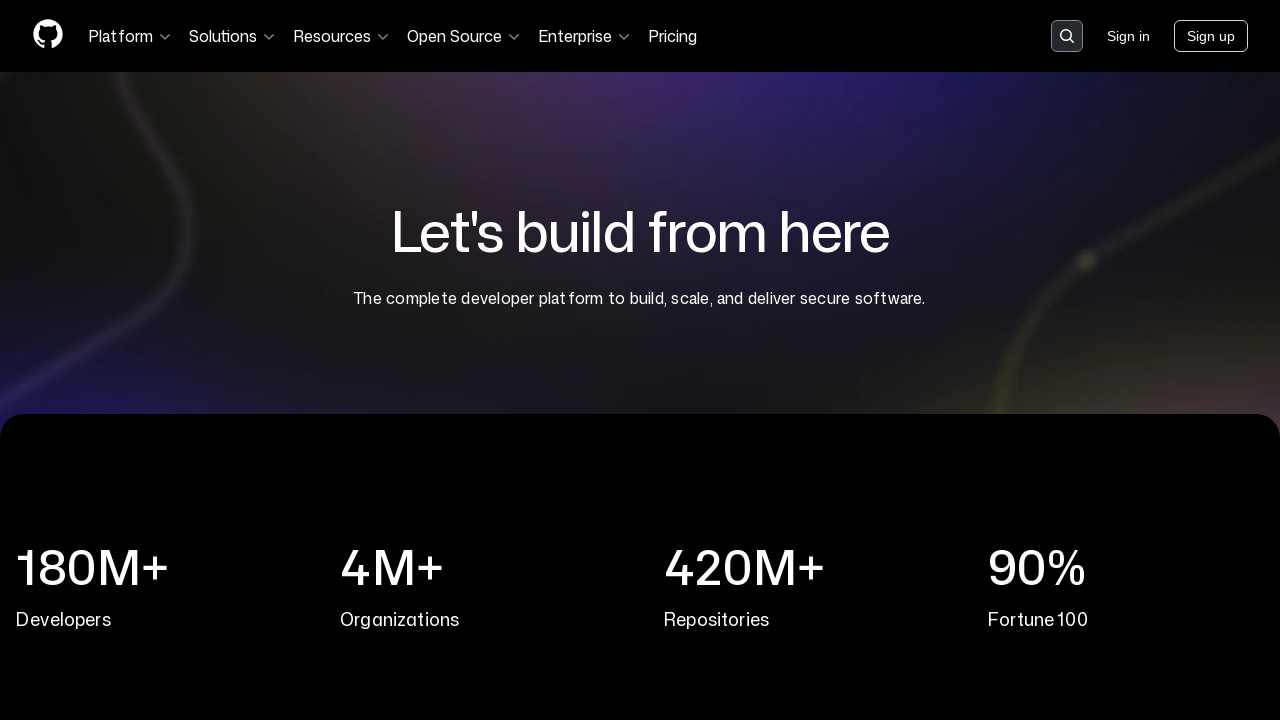

About page DOM content fully loaded
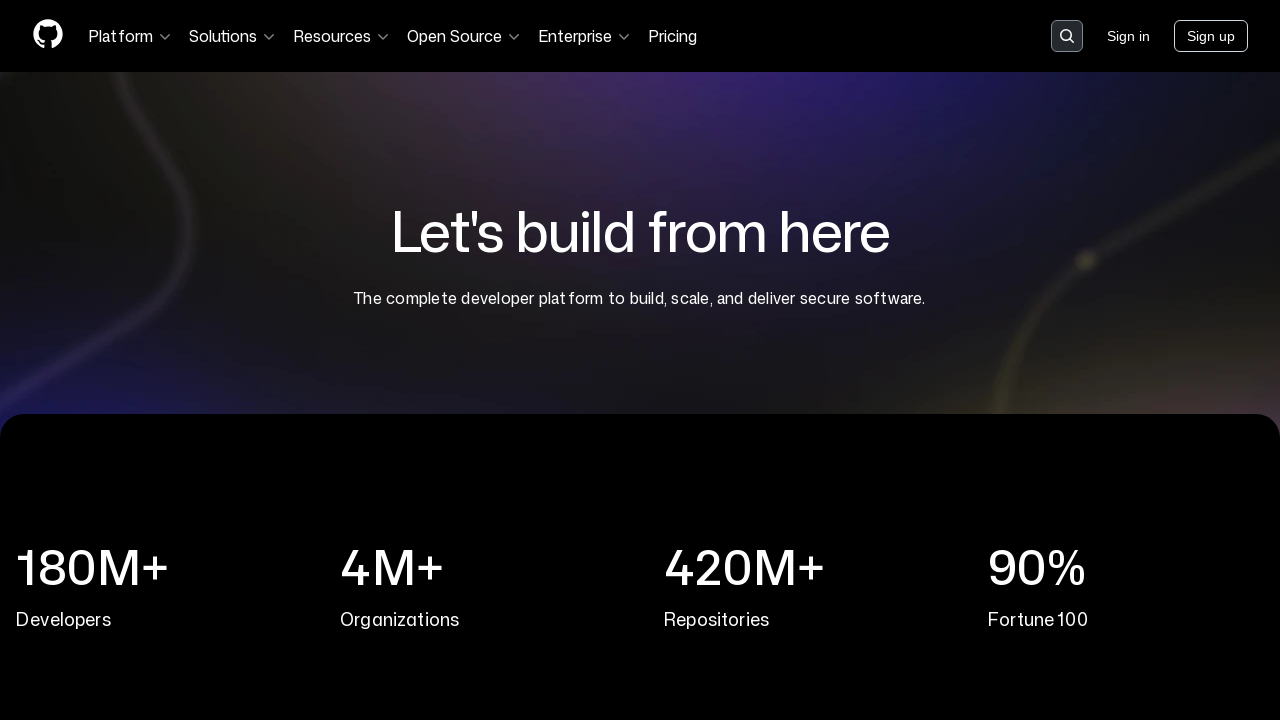

Navigated back to GitHub homepage
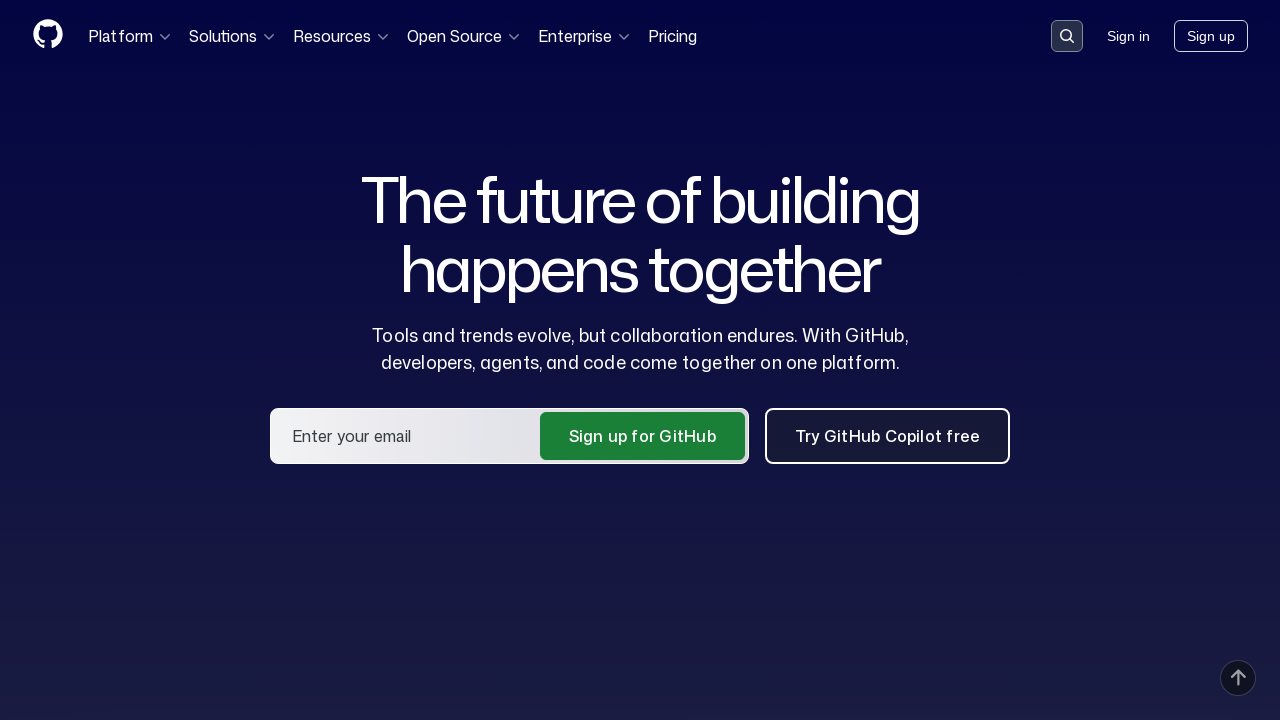

Homepage DOM content fully loaded after back navigation
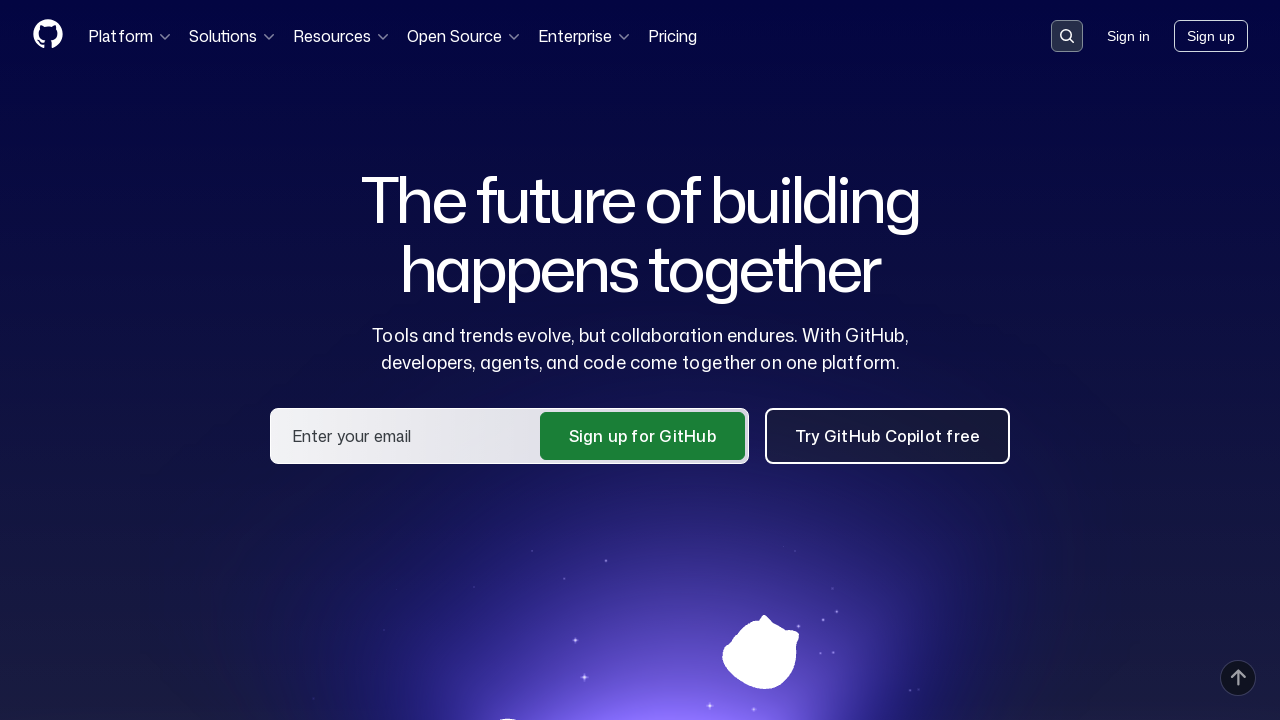

Navigated forward to GitHub About page
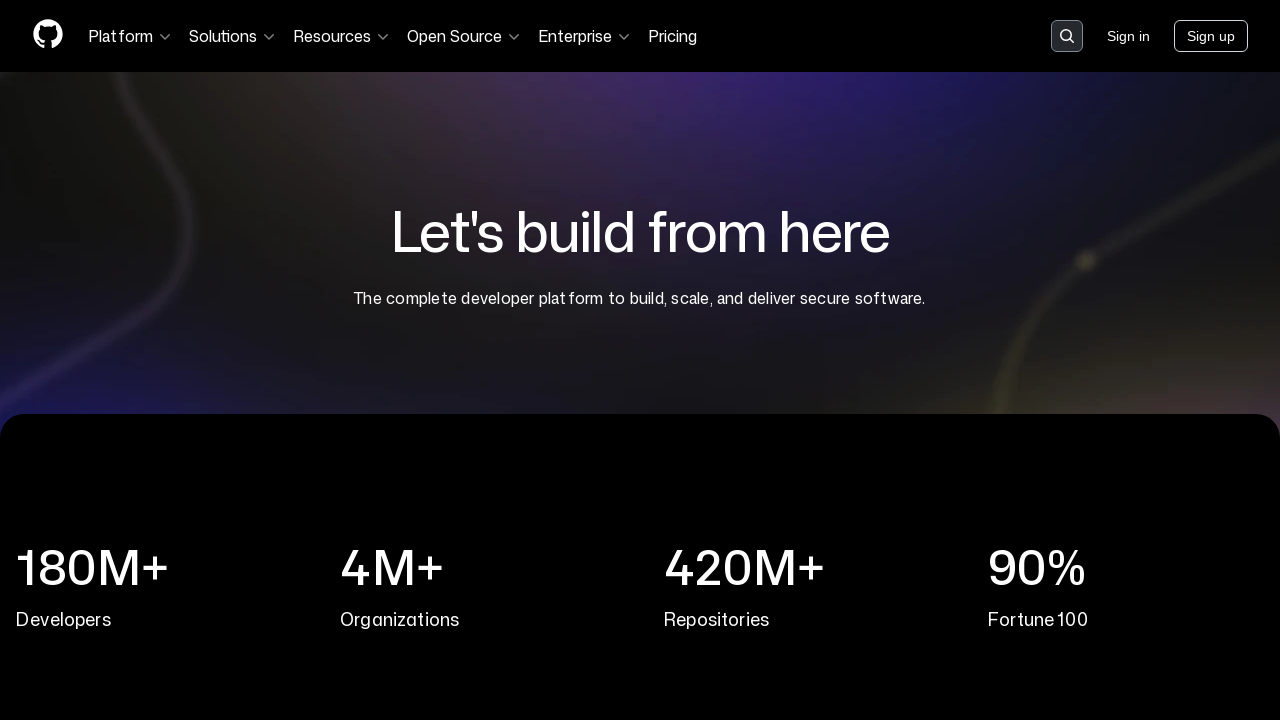

About page DOM content fully loaded after forward navigation
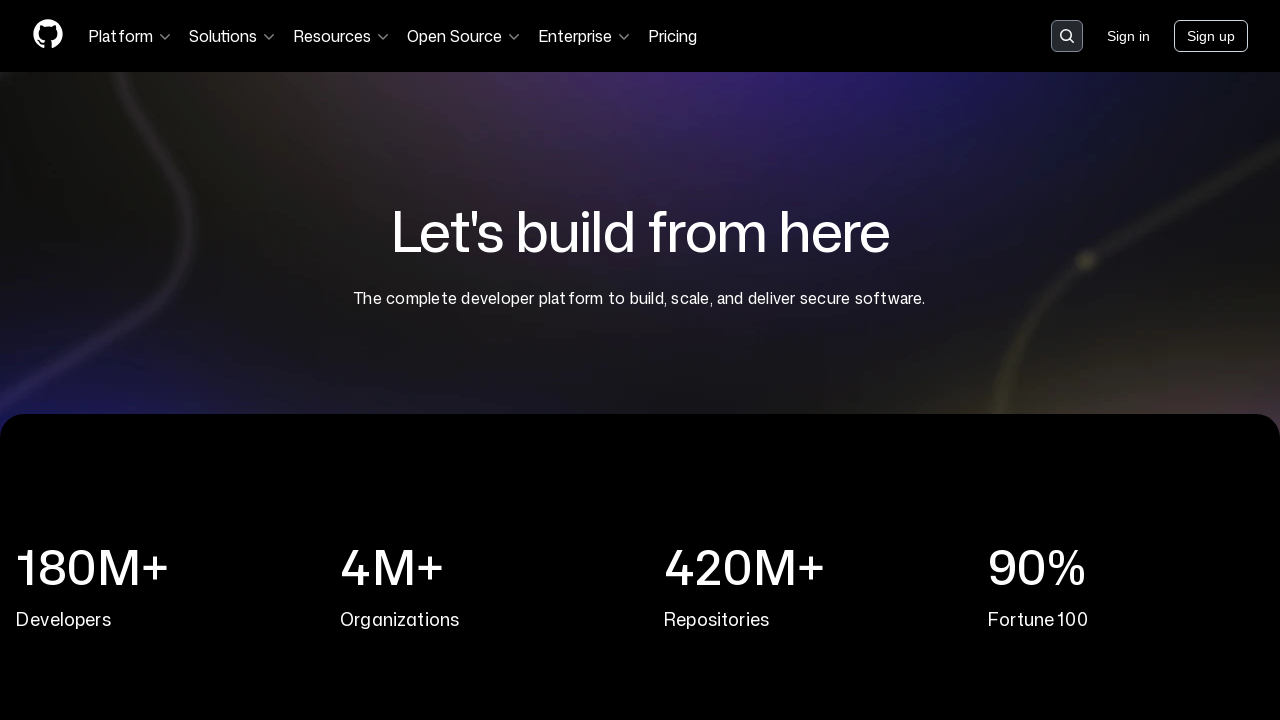

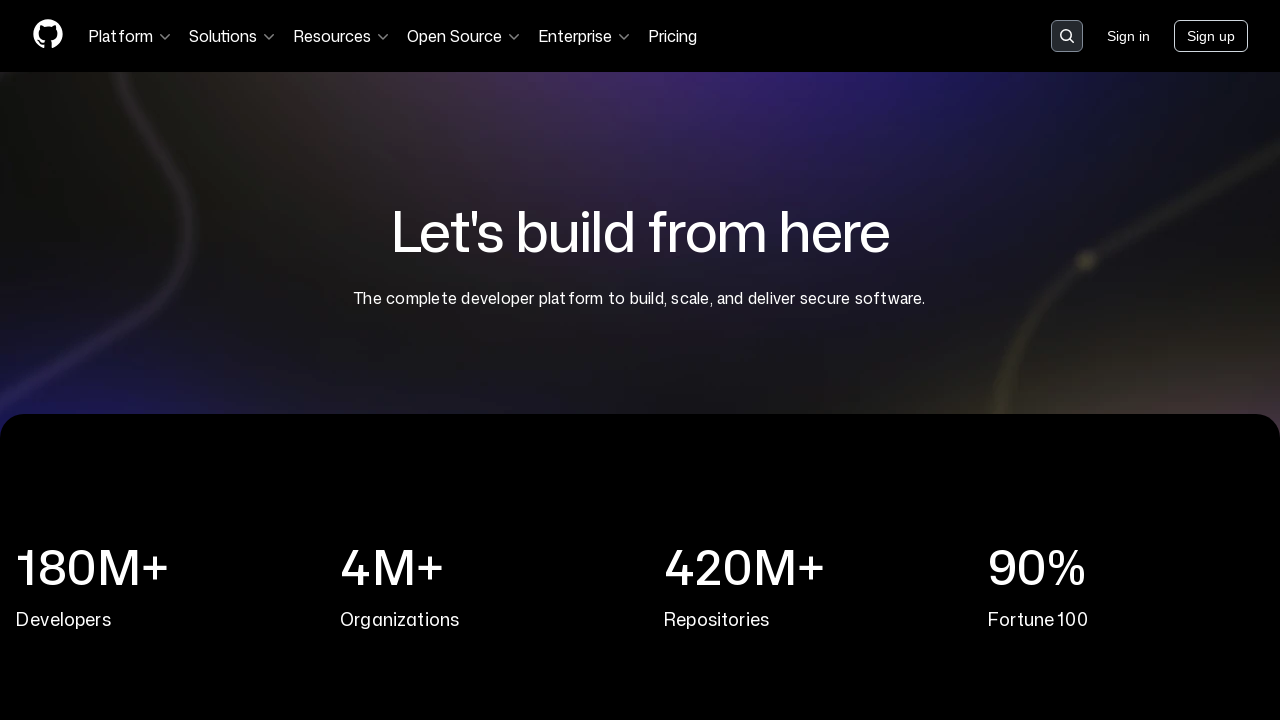